Tests dynamic controls by clicking the Remove button and verifying that a message appears after the element is removed

Starting URL: https://the-internet.herokuapp.com/dynamic_controls

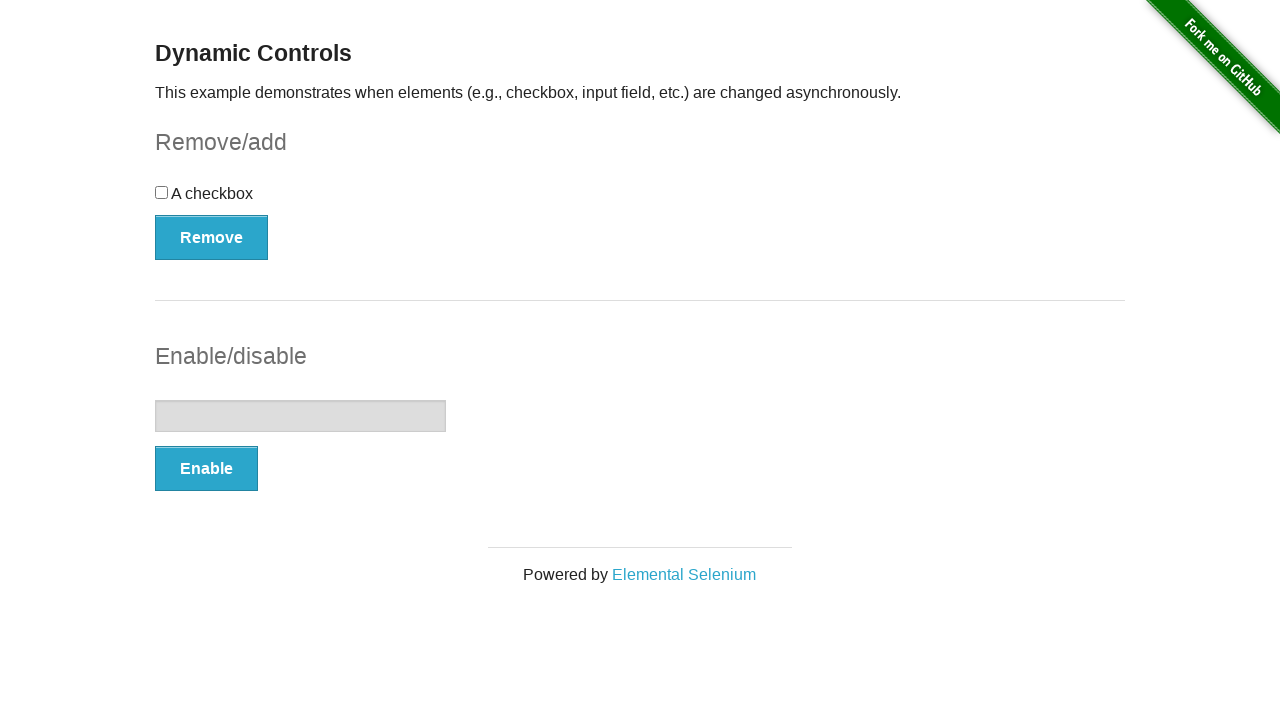

Navigated to dynamic controls test page
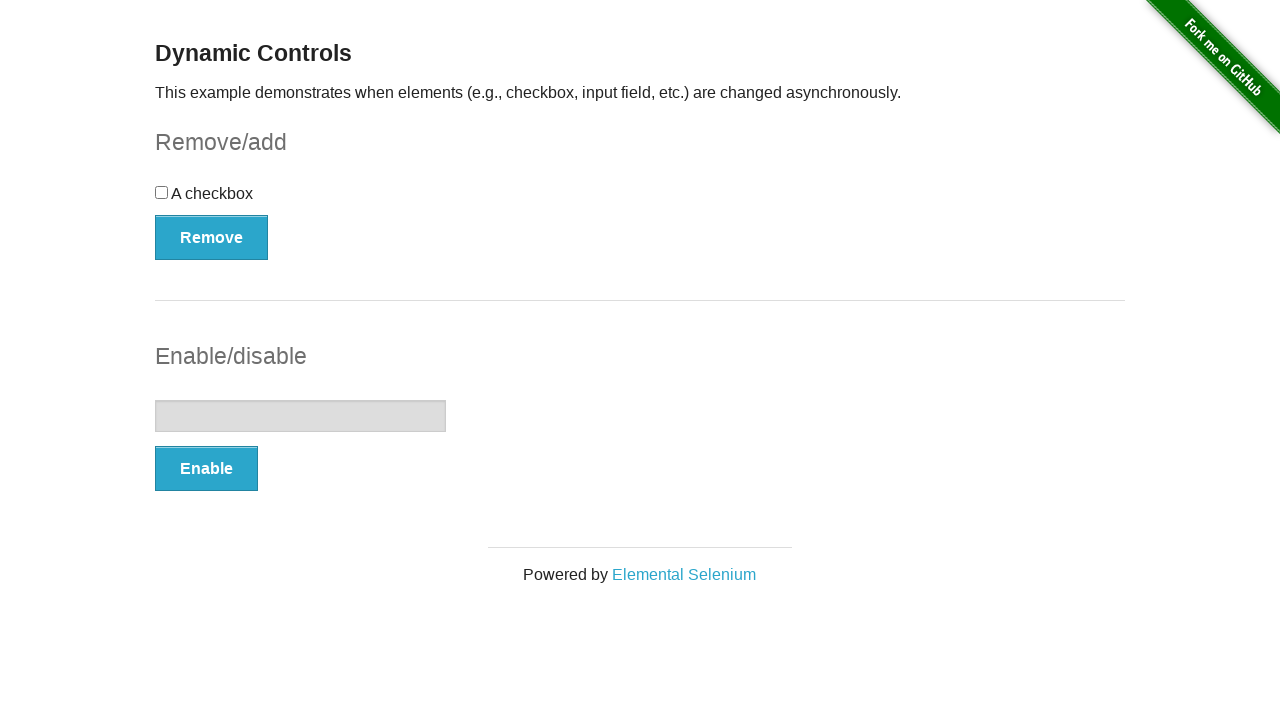

Clicked Remove button to trigger dynamic control at (212, 237) on button:has-text('Remove')
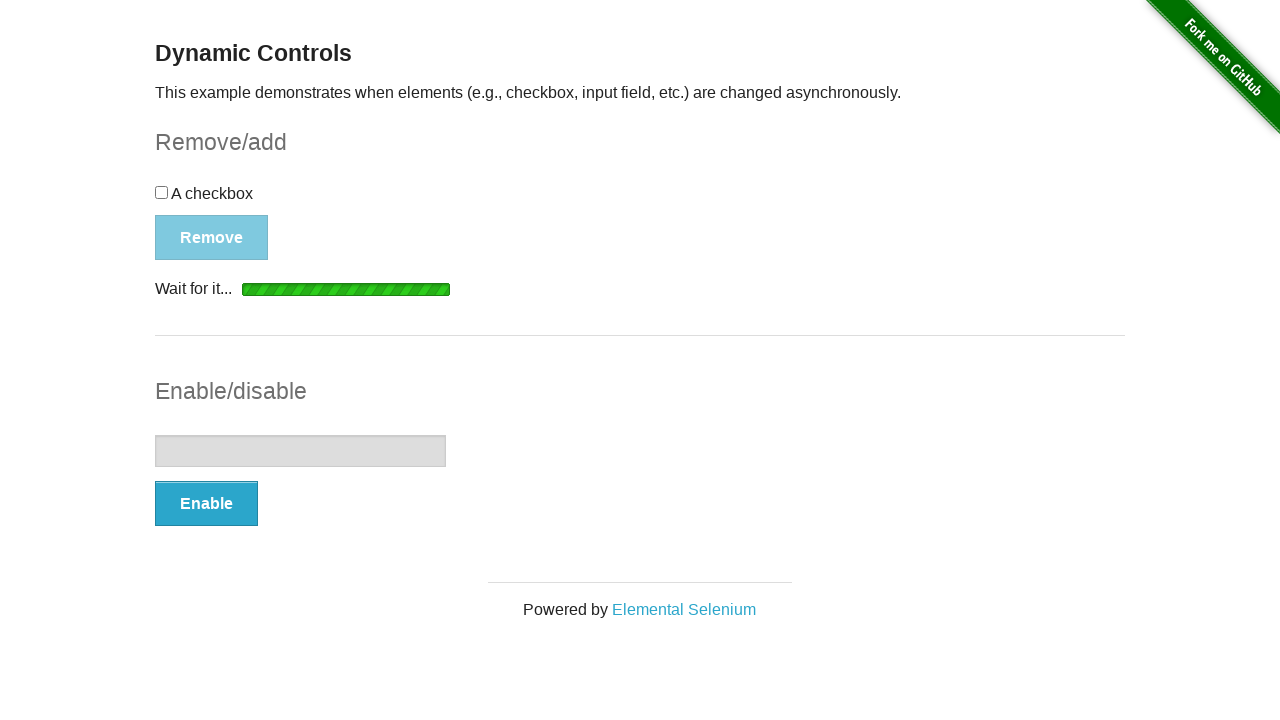

Verified that removal message appeared after element was removed
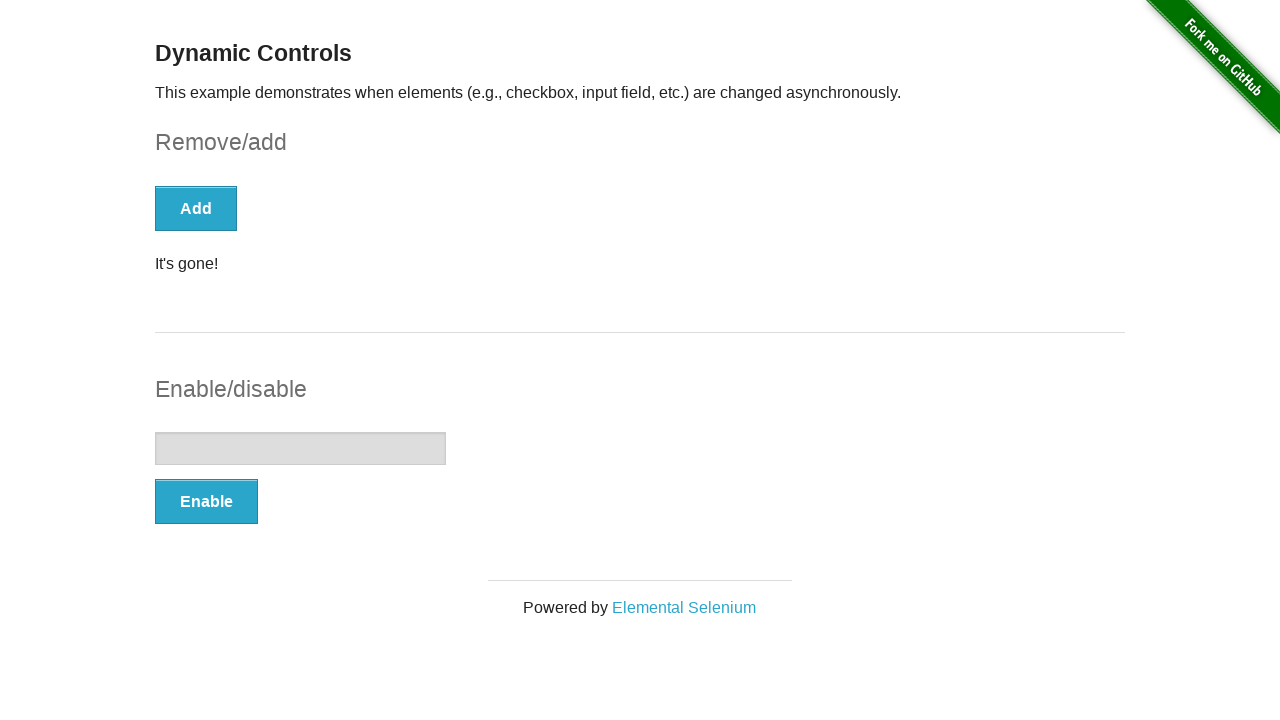

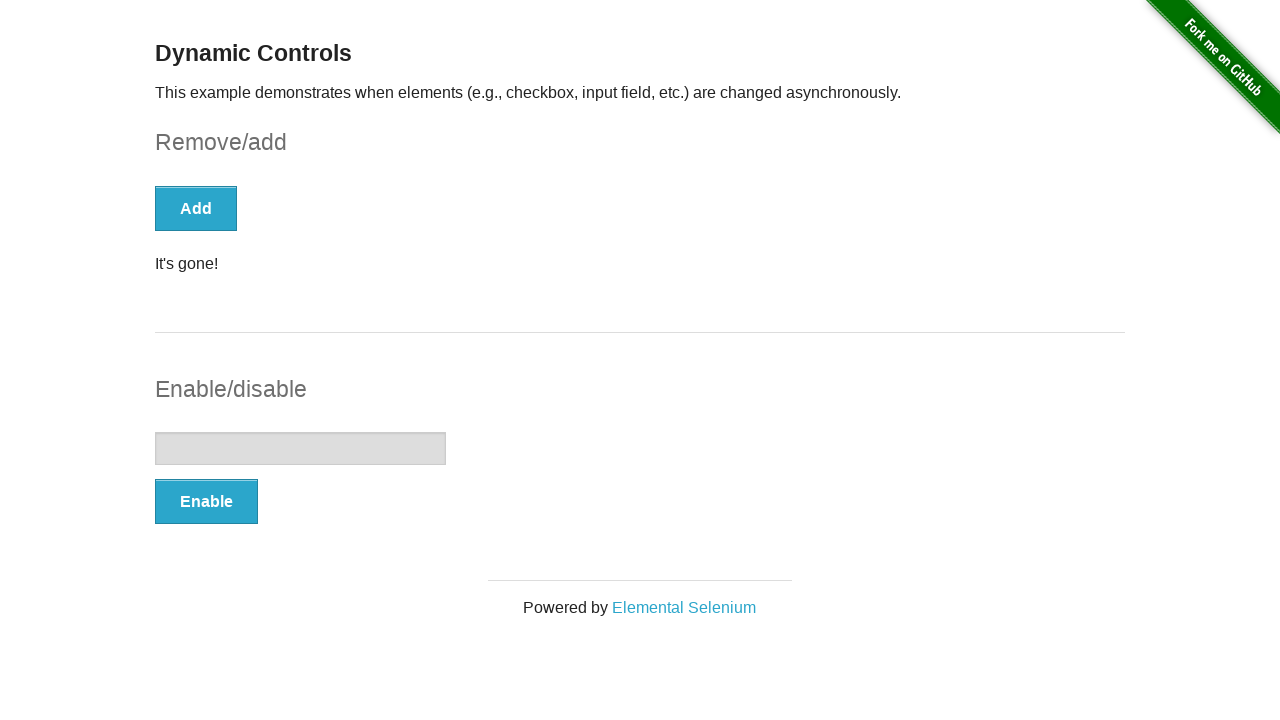